Tests the add/remove elements functionality by adding two elements, removing one, and verifying that only one element remains

Starting URL: http://the-internet.herokuapp.com/add_remove_elements/

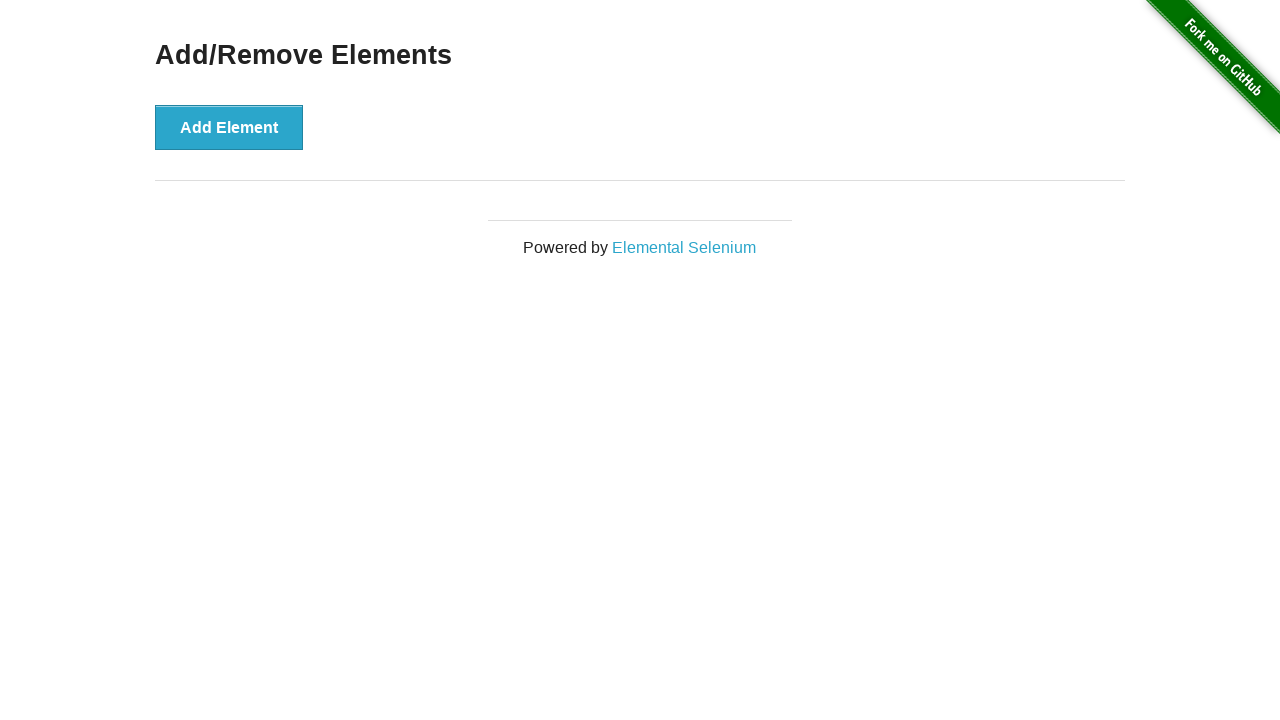

Navigated to add/remove elements page
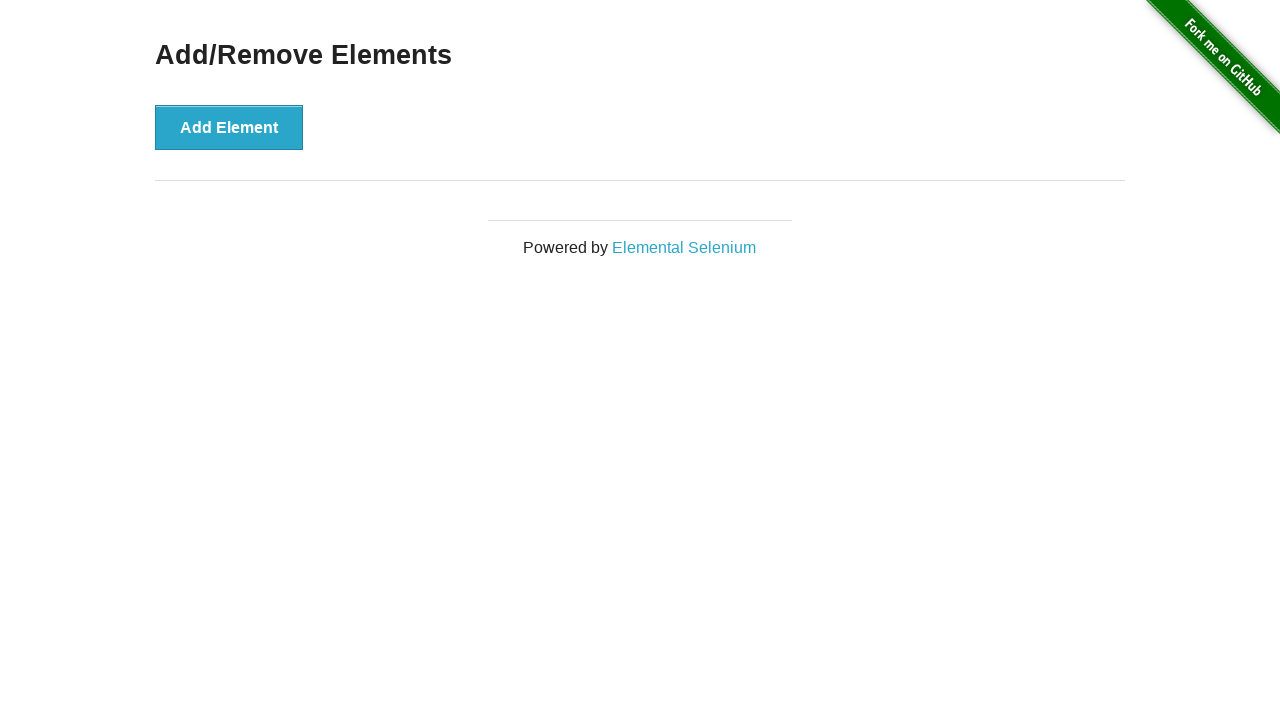

Clicked 'Add Element' button (first time) at (229, 127) on xpath=//button[text()='Add Element']
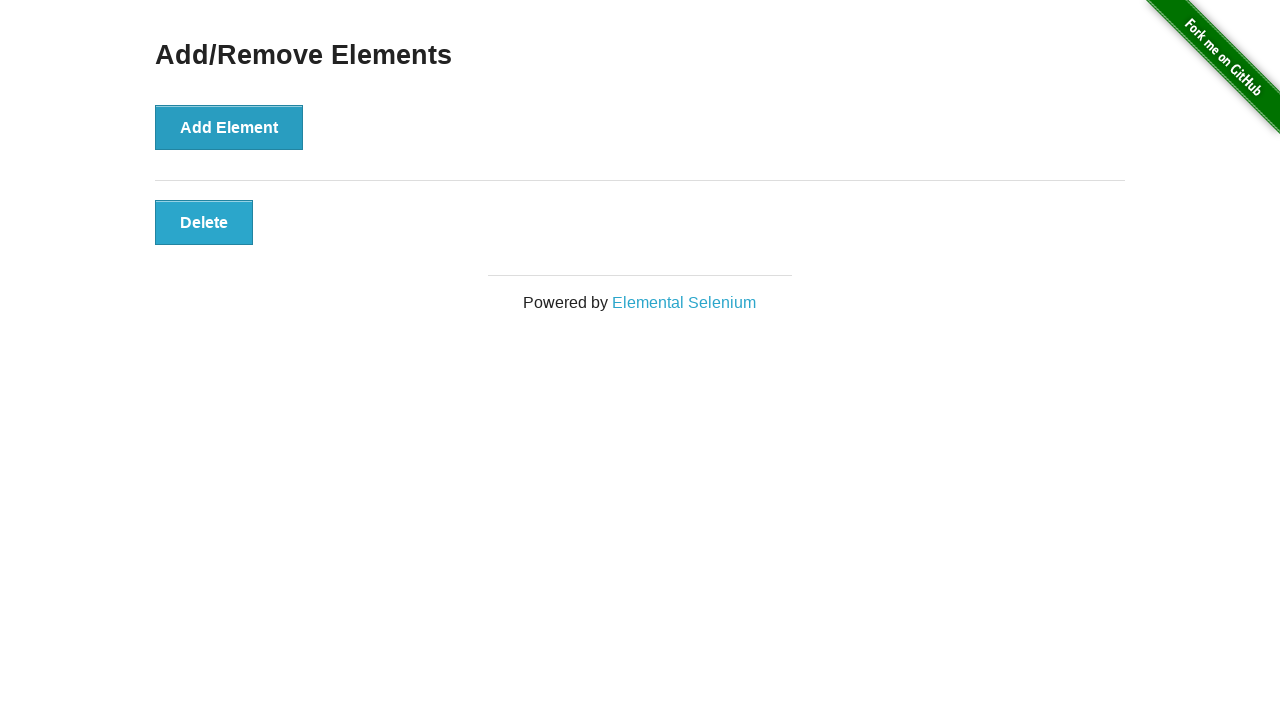

Clicked 'Add Element' button (second time) at (229, 127) on xpath=//button[text()='Add Element']
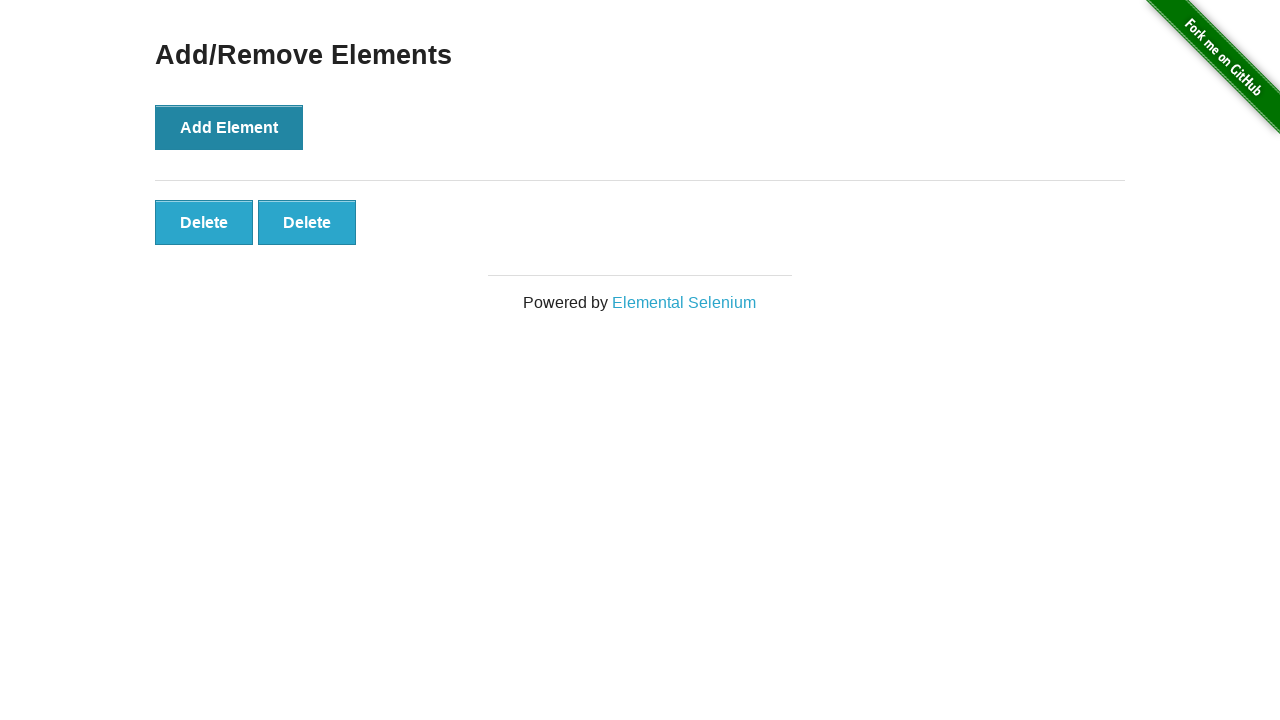

Clicked delete button to remove one element at (204, 222) on .added-manually
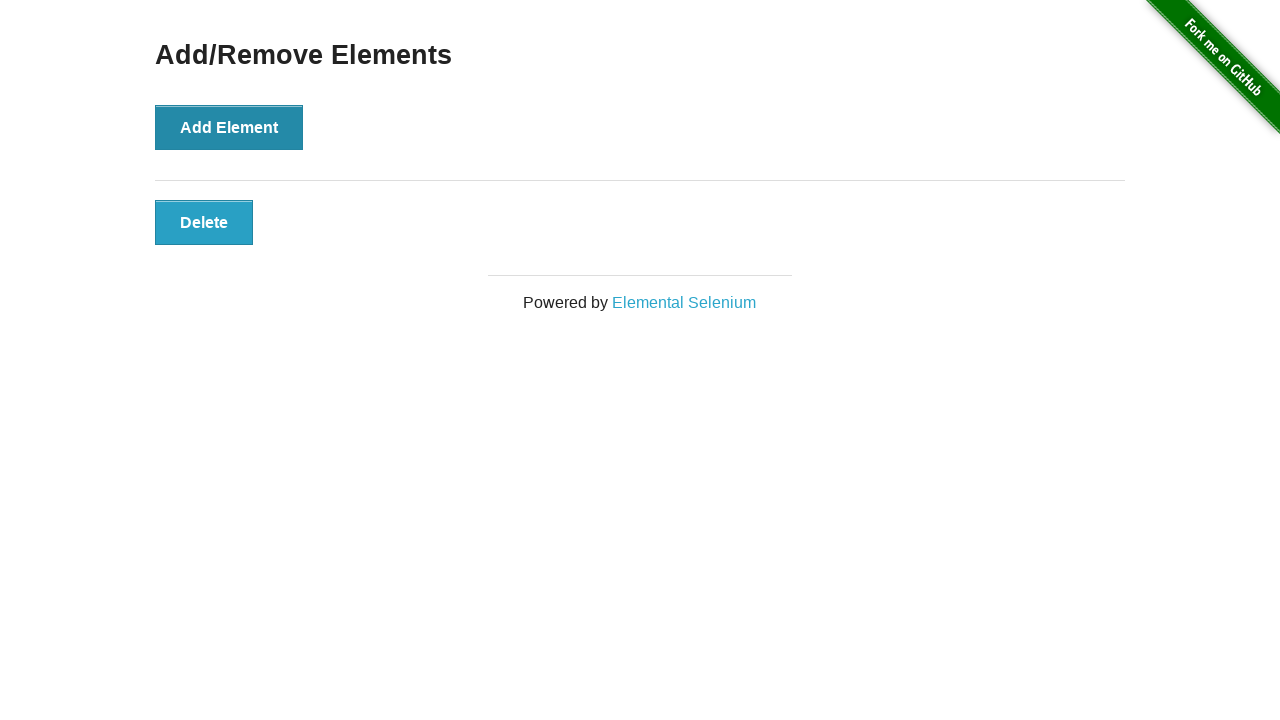

Waited for delete button to be visible
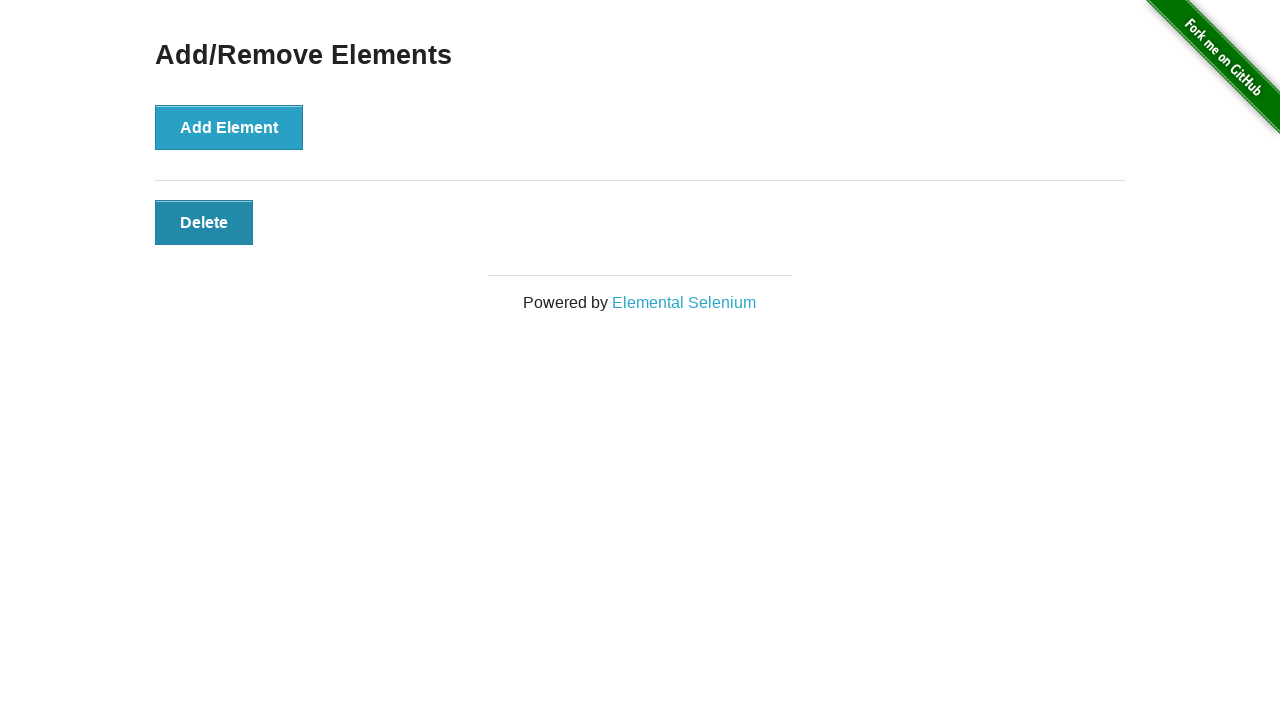

Located remaining delete buttons
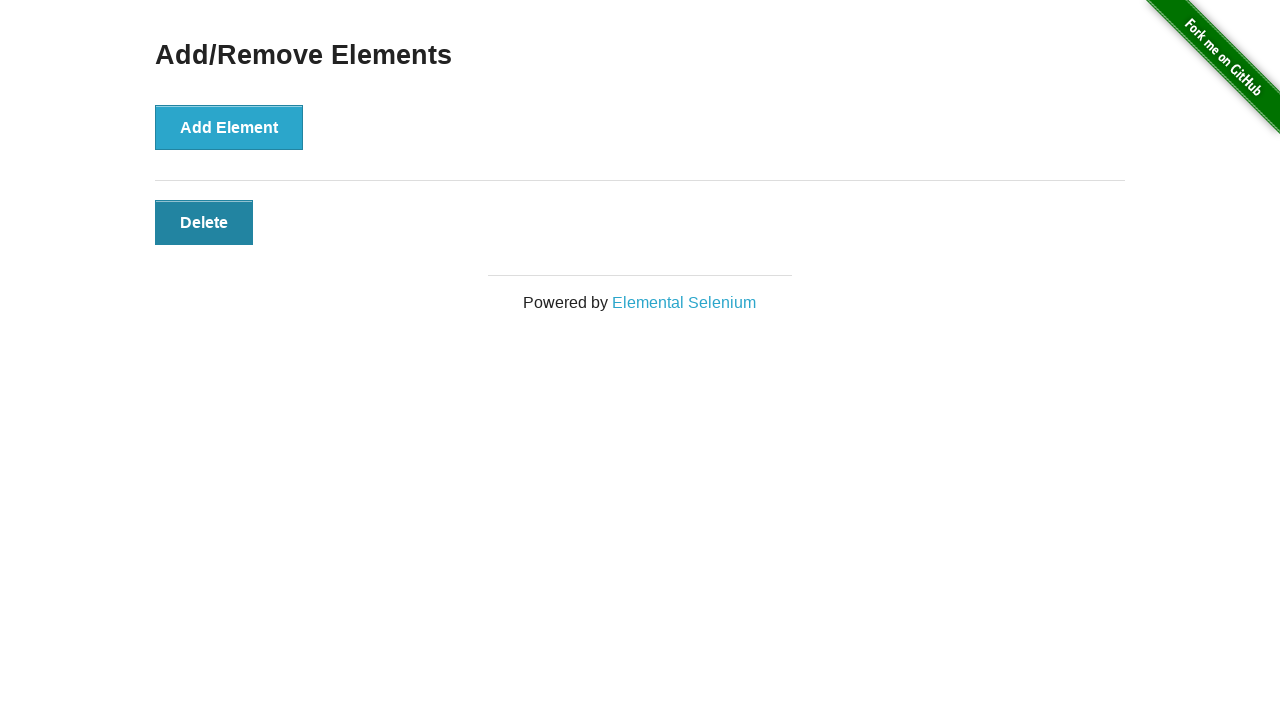

Verified that exactly one delete button remains
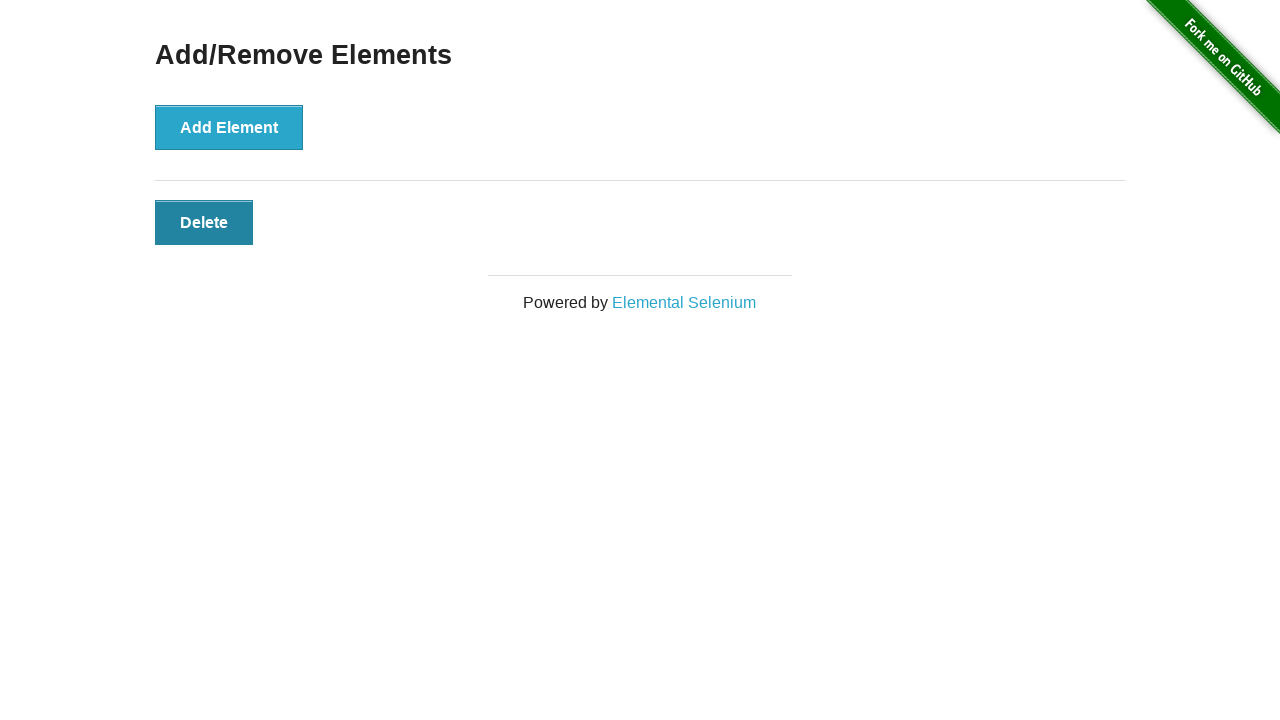

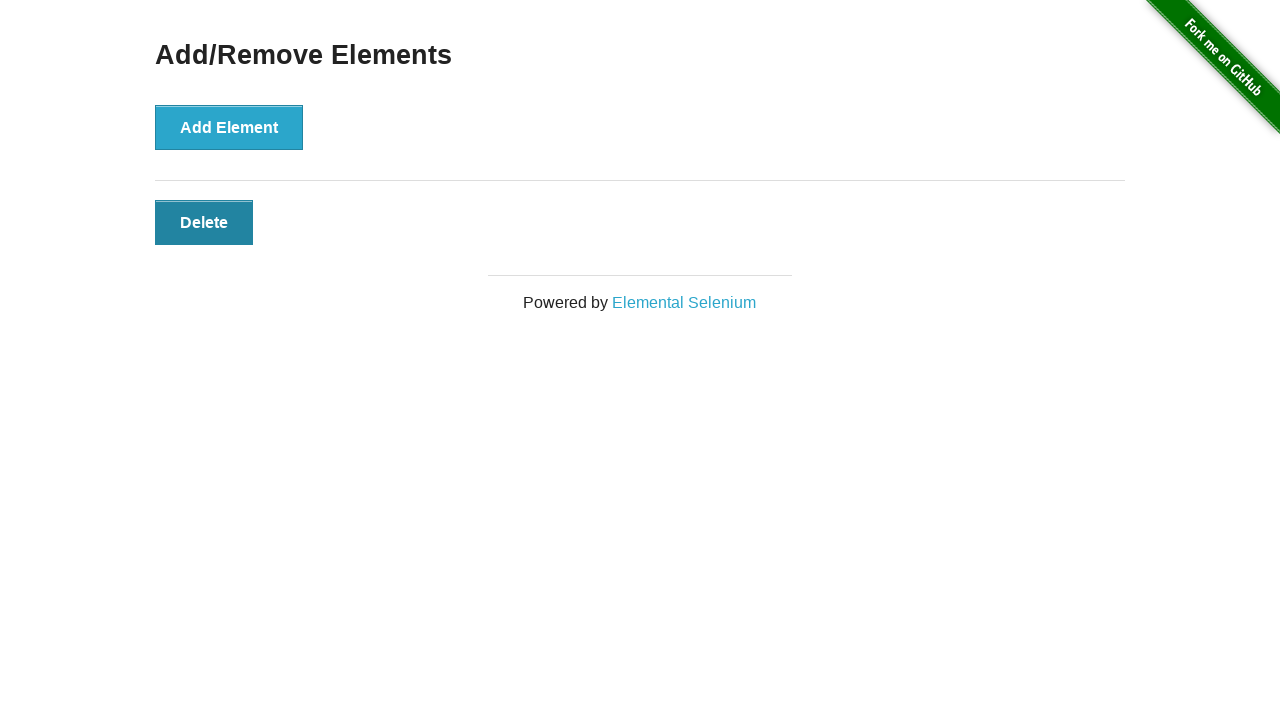